Validates that the footer copyright text is displayed on the Automation Exercise homepage

Starting URL: https://automationexercise.com/

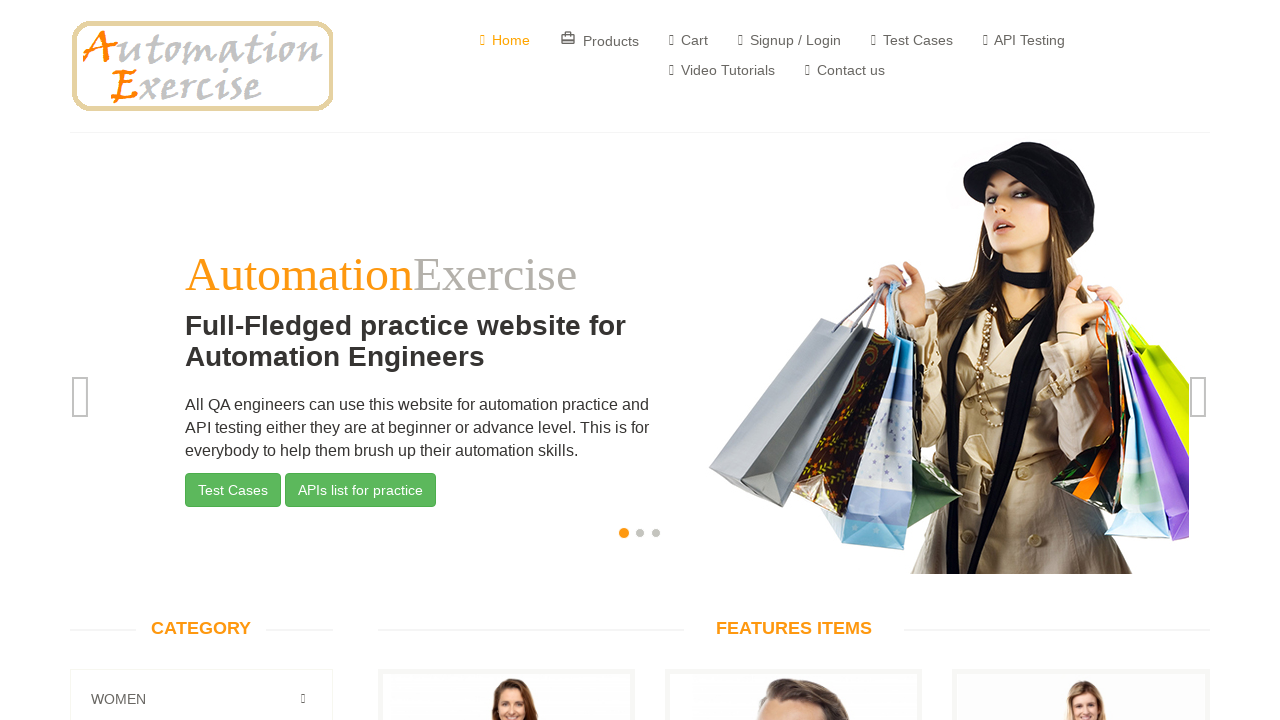

Located footer copyright text element
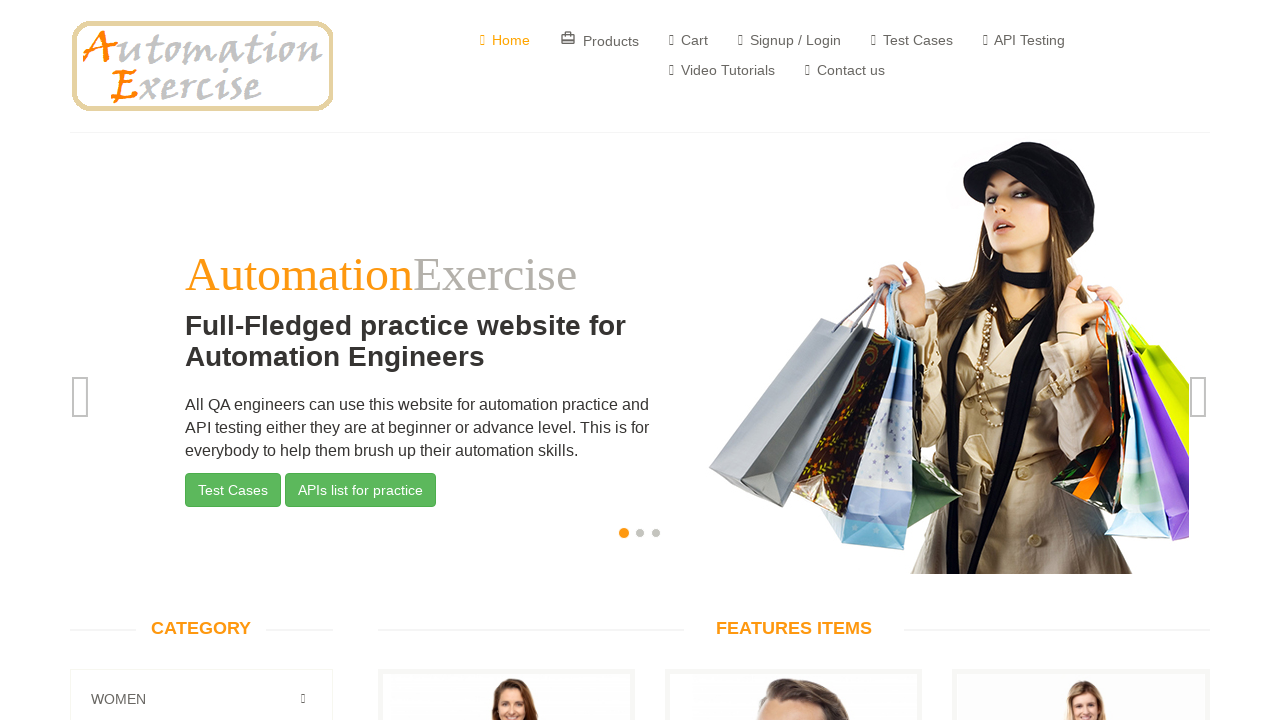

Waited for footer copyright text to become visible
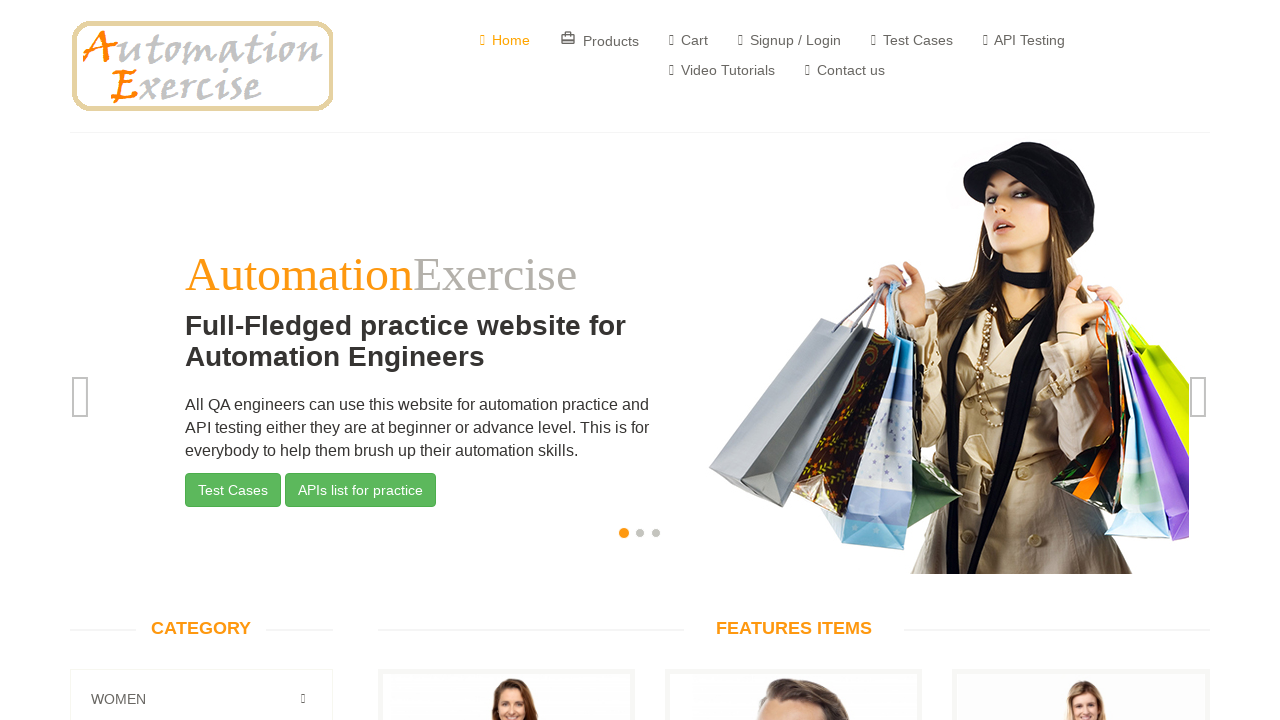

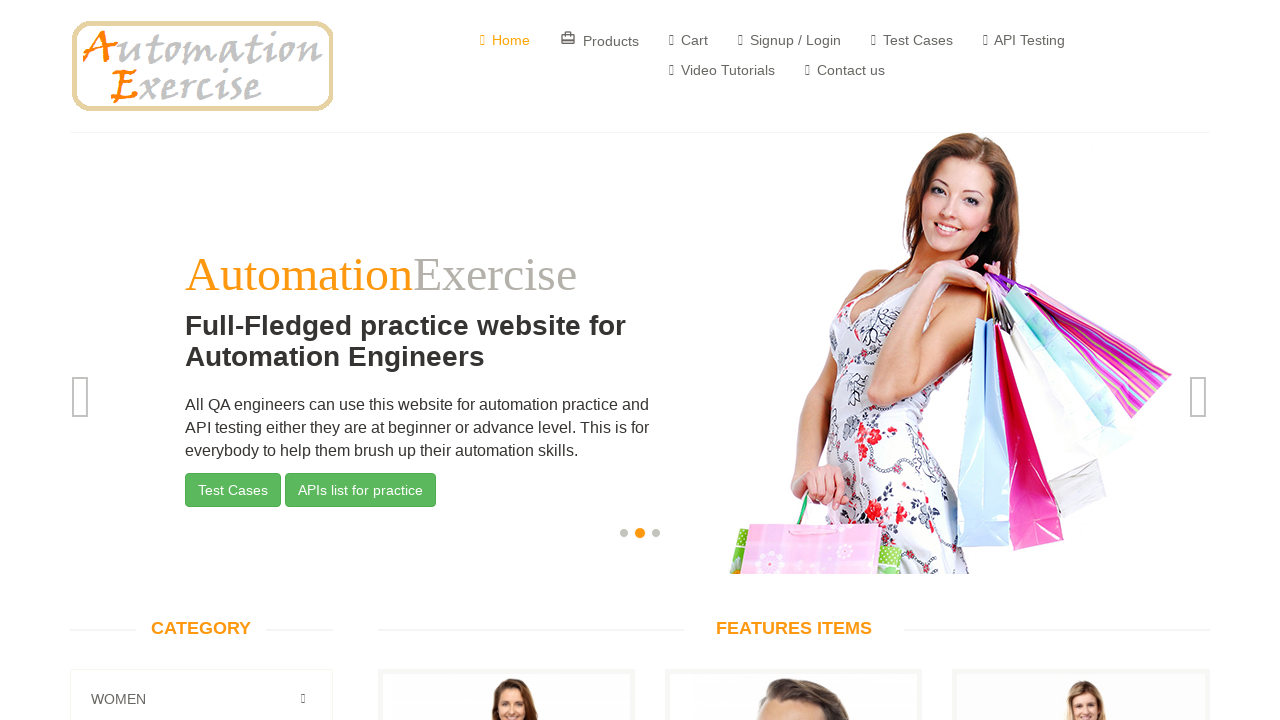